Tests a registration form by filling in first name, last name, and city fields in the first block, submitting the form, and verifying the success message is displayed.

Starting URL: http://suninjuly.github.io/registration1.html

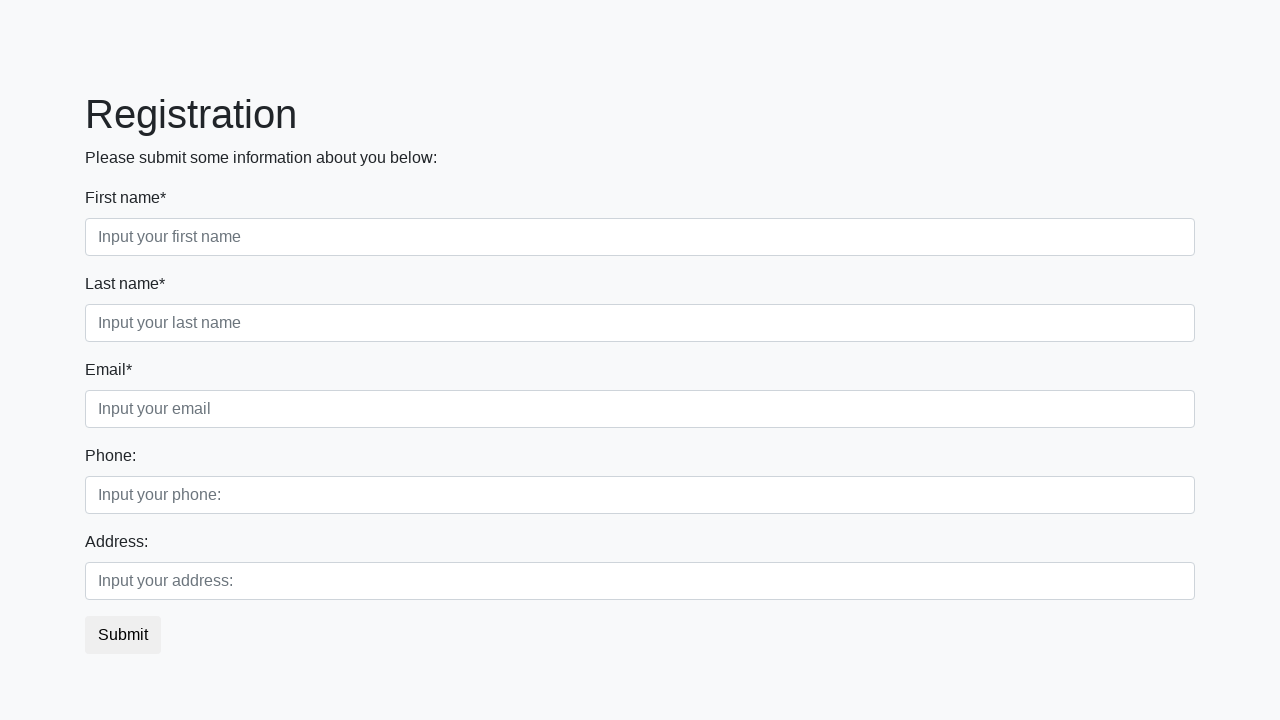

Filled first name field with 'Ivan' on div.first_block .first
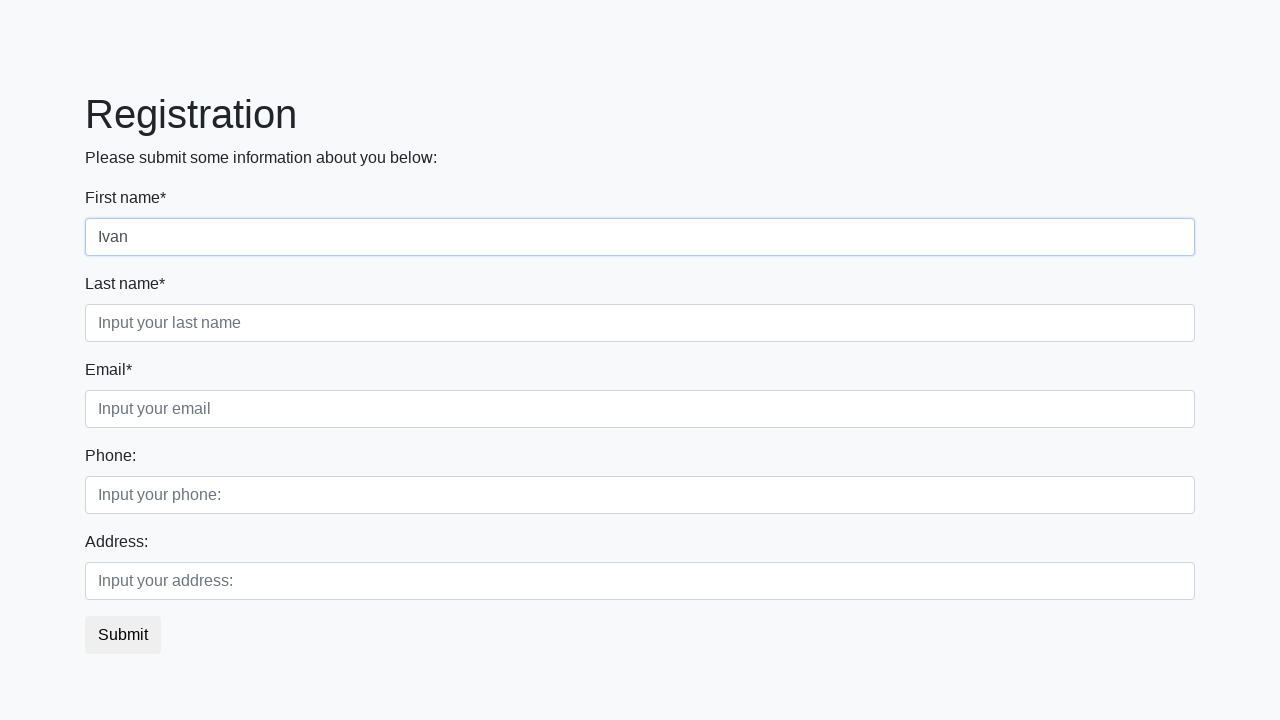

Filled last name field with 'Petrov' on div.first_block .second
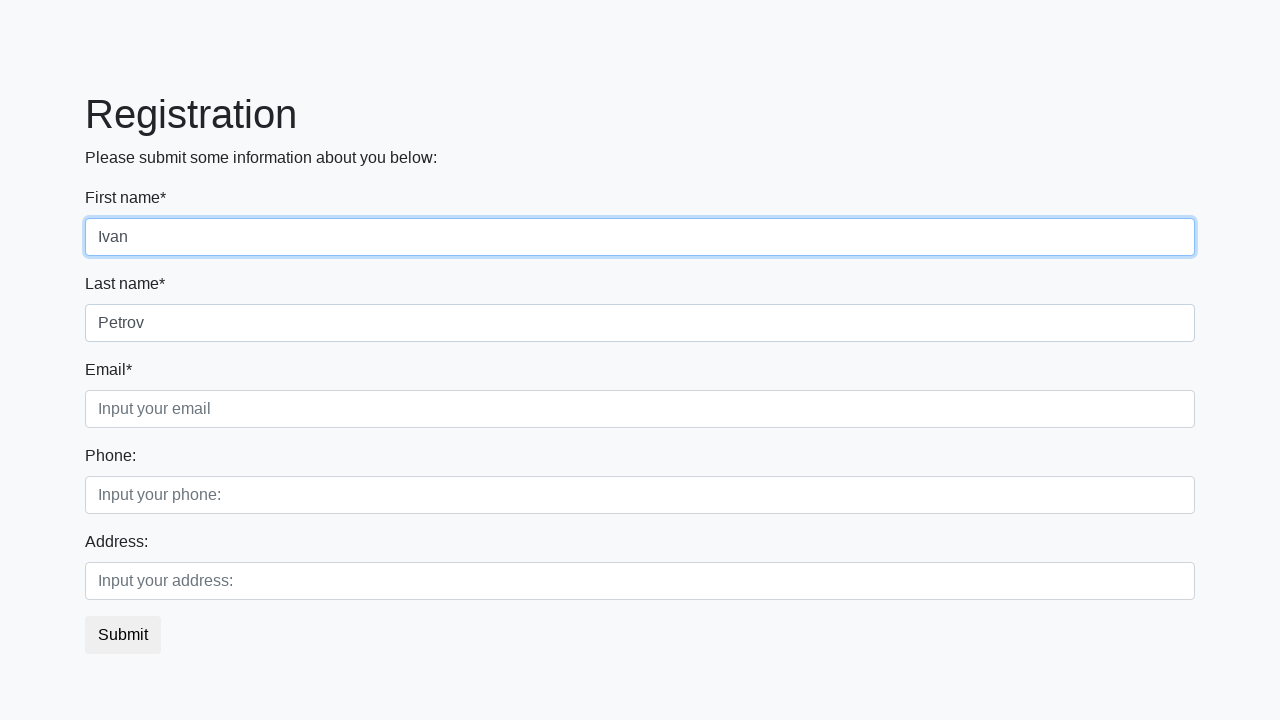

Filled city field with 'Smolensk' on div.first_block .third
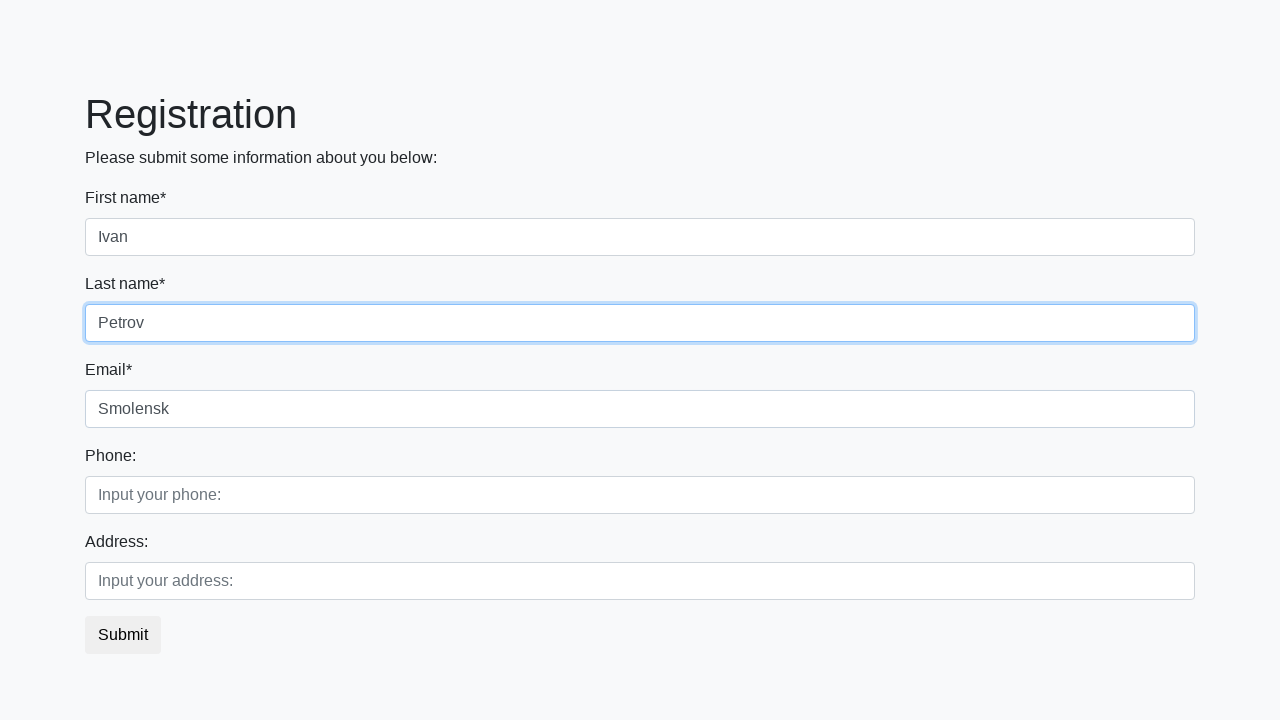

Clicked submit button to register at (123, 635) on button.btn
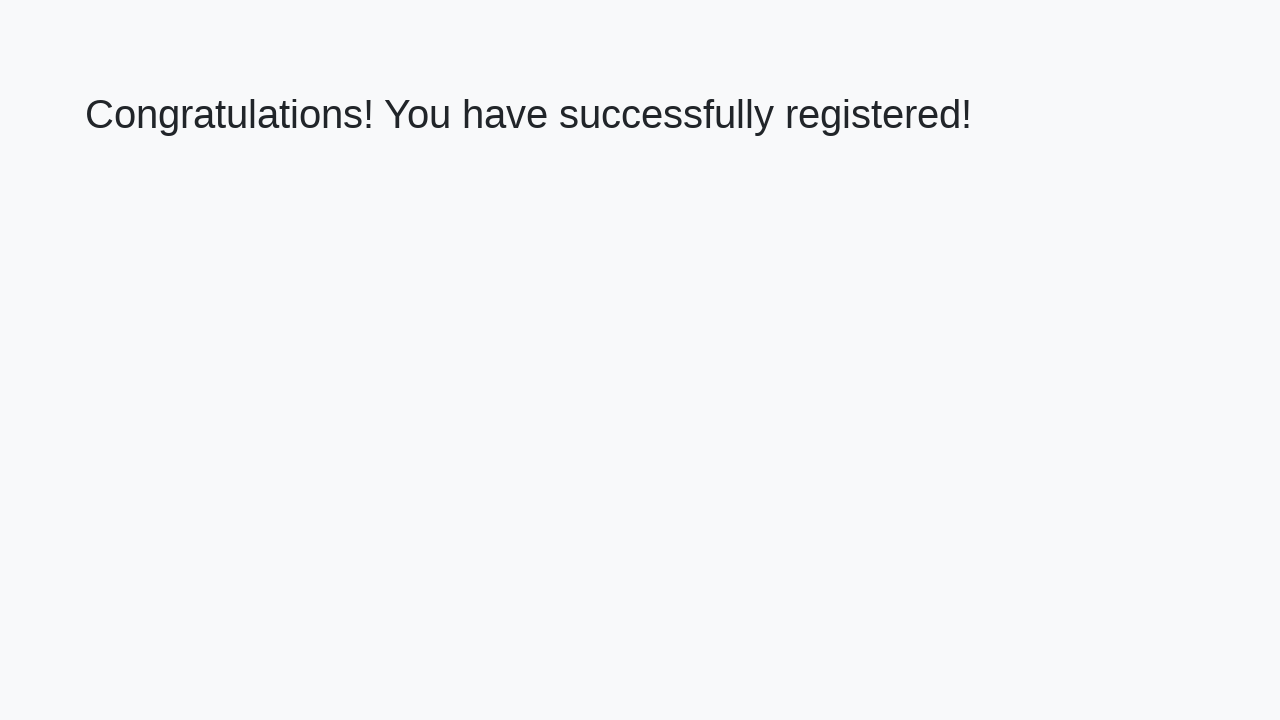

Success message heading loaded
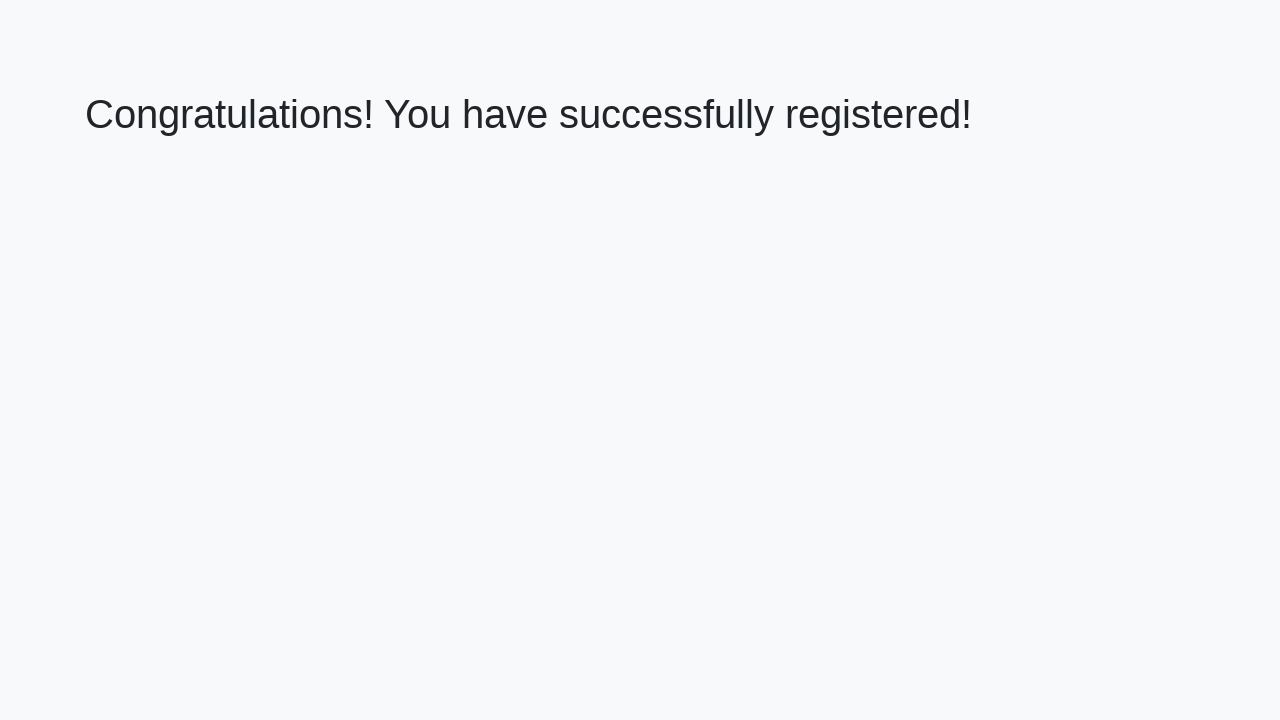

Retrieved success message text content
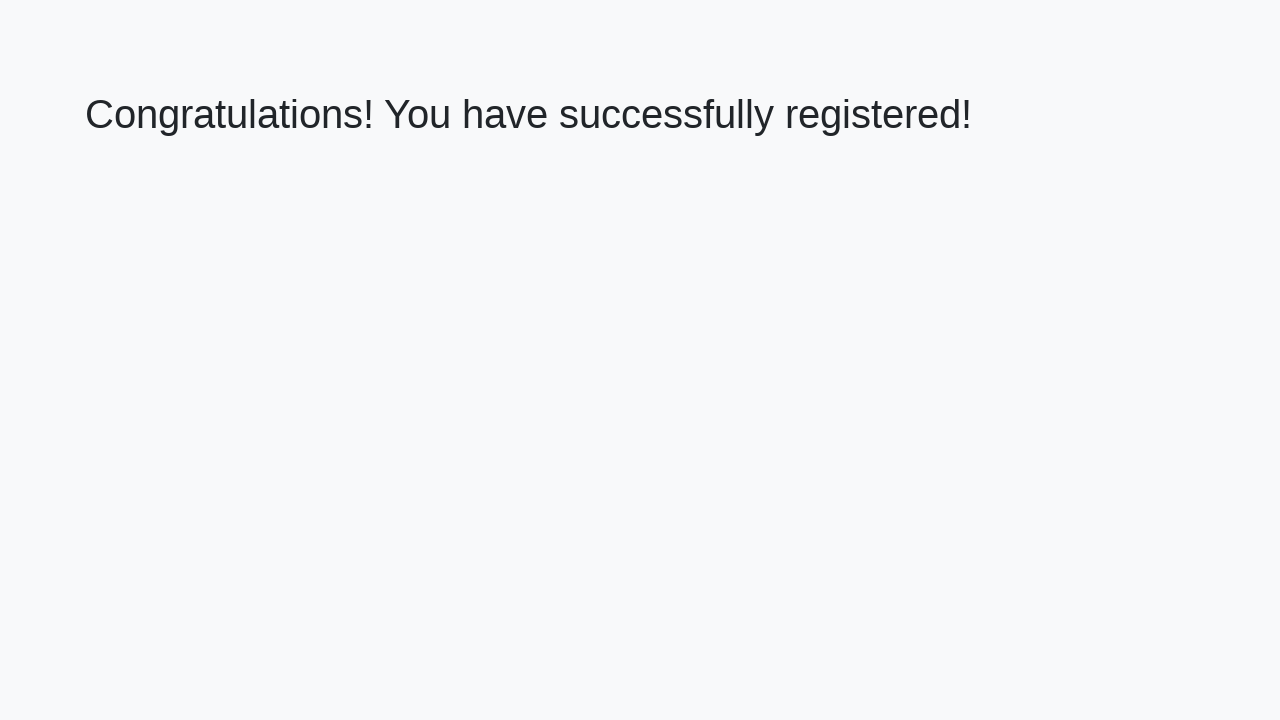

Verified success message: 'Congratulations! You have successfully registered!'
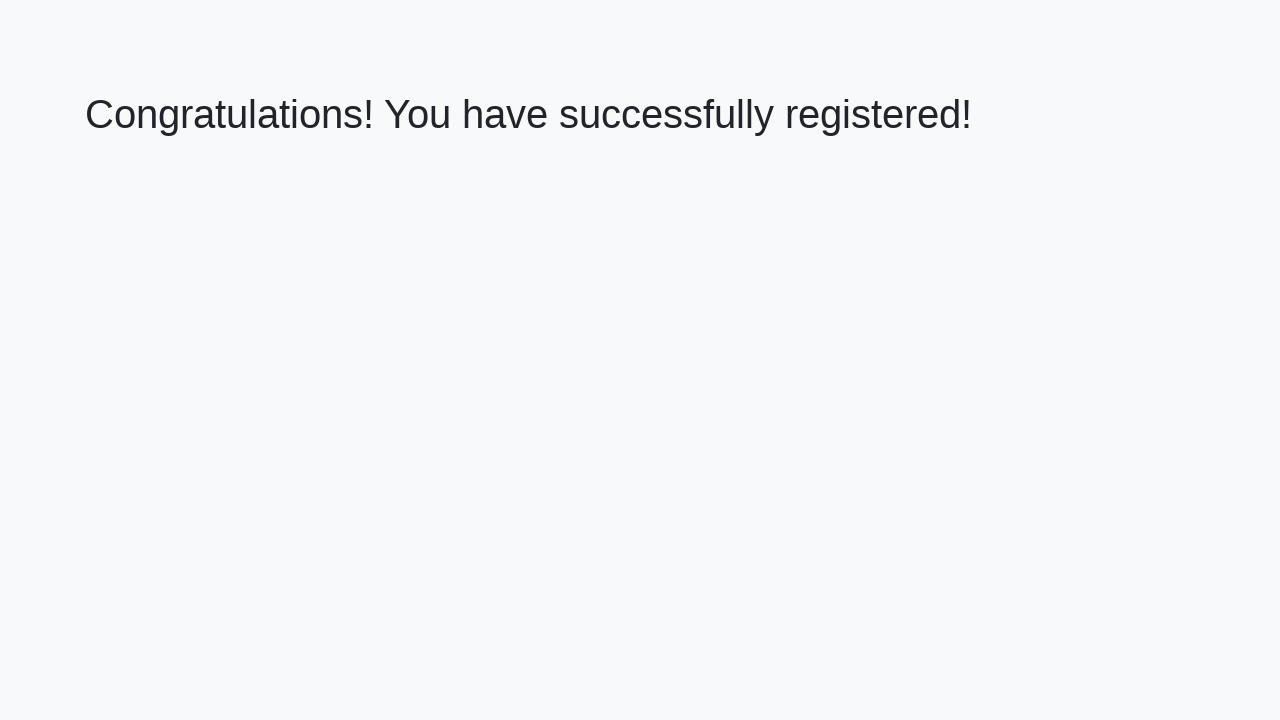

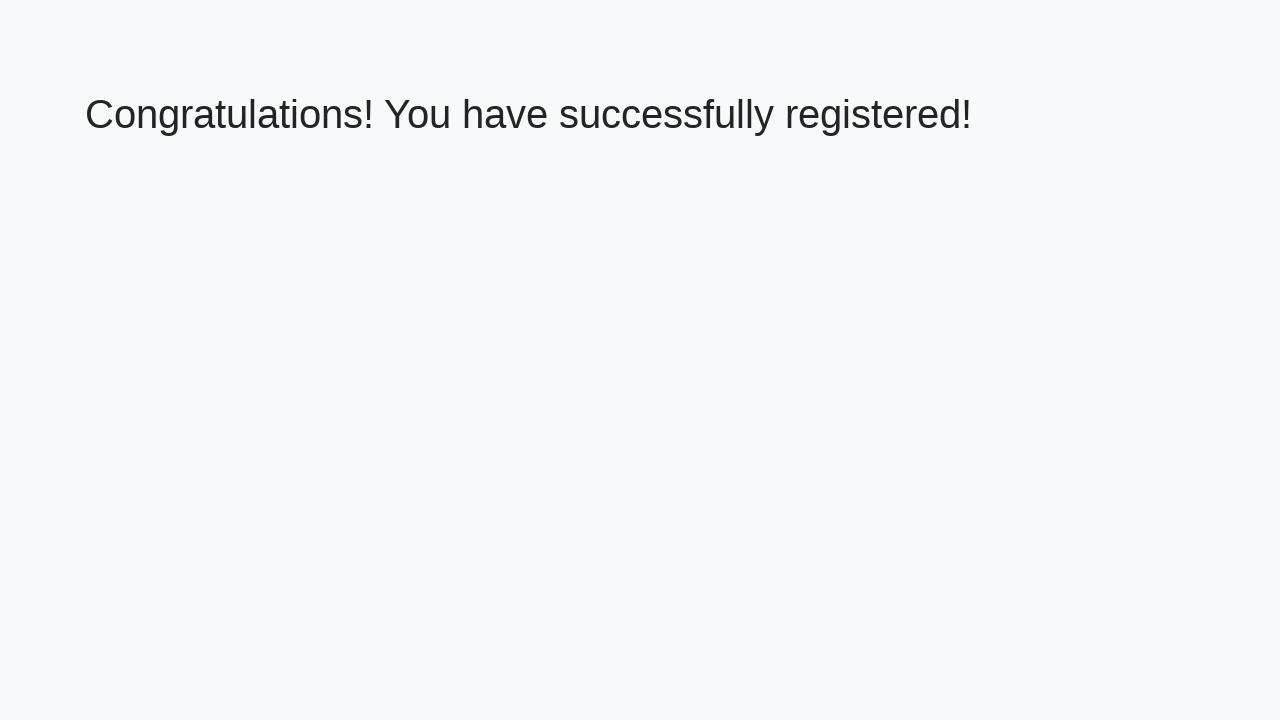